Tests a growing clickable button challenge page by waiting for the button to reach its grown state, clicking it, and verifying that the click event was triggered successfully.

Starting URL: https://testpages.herokuapp.com/styled/challenges/growing-clickable.html

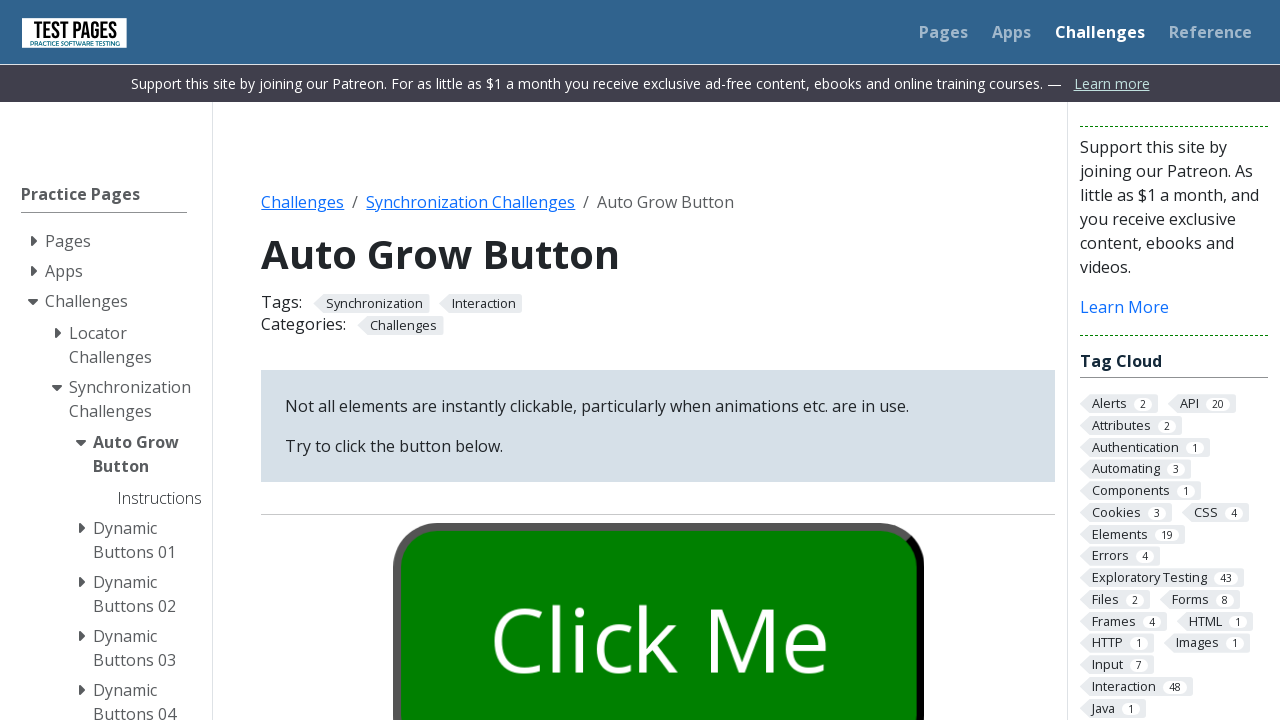

Waited for the button to reach its grown state
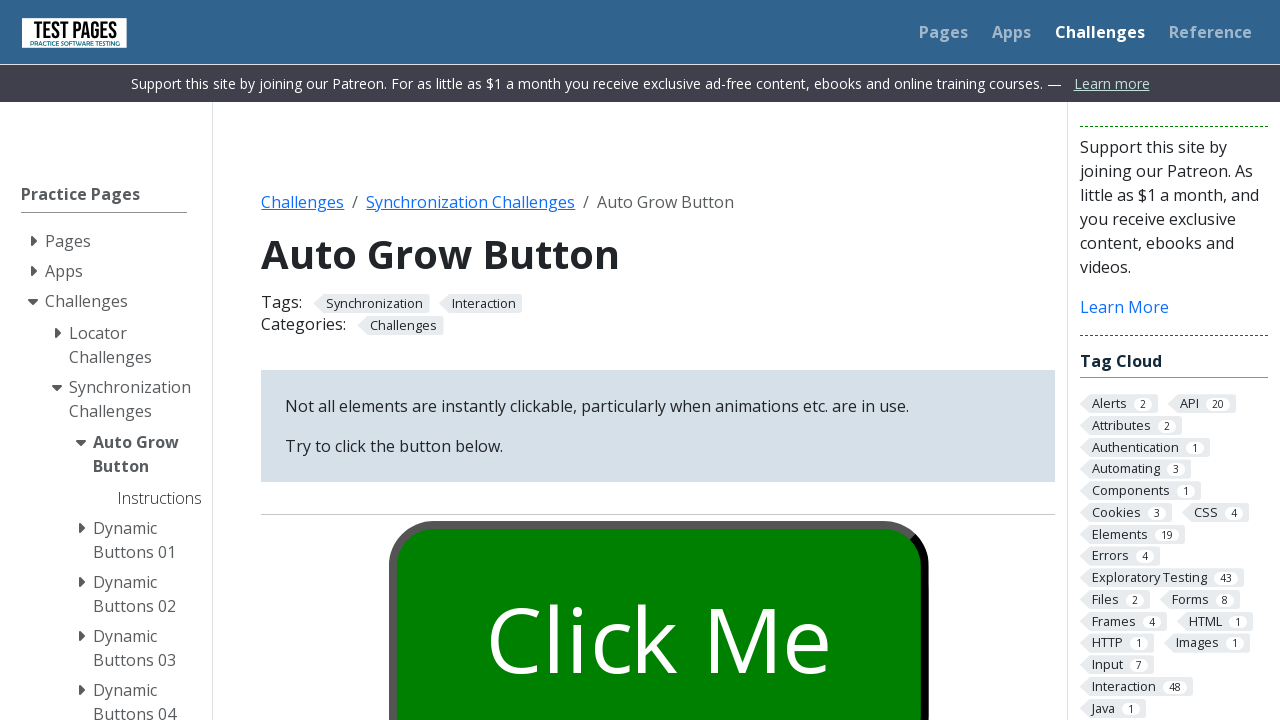

Clicked the growing clickable button at (658, 600) on #growbutton
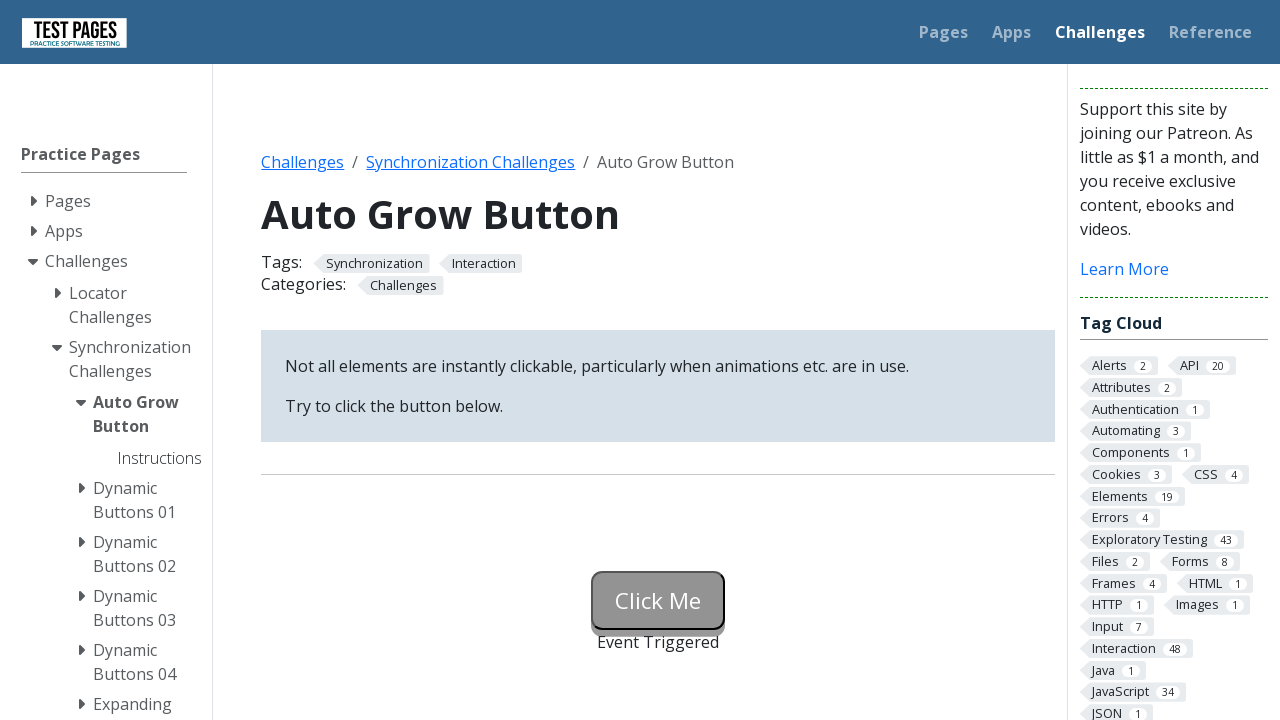

Verified the button changed to triggered state
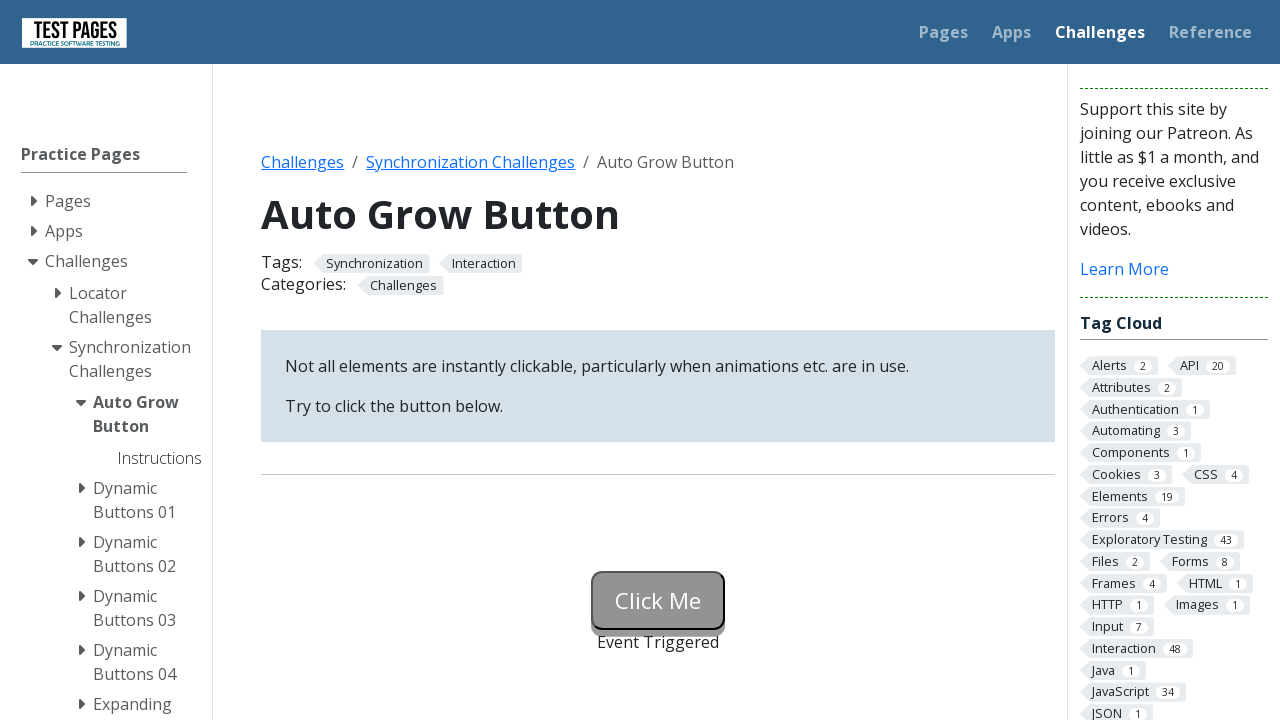

Verified that 'Event Triggered' message appeared
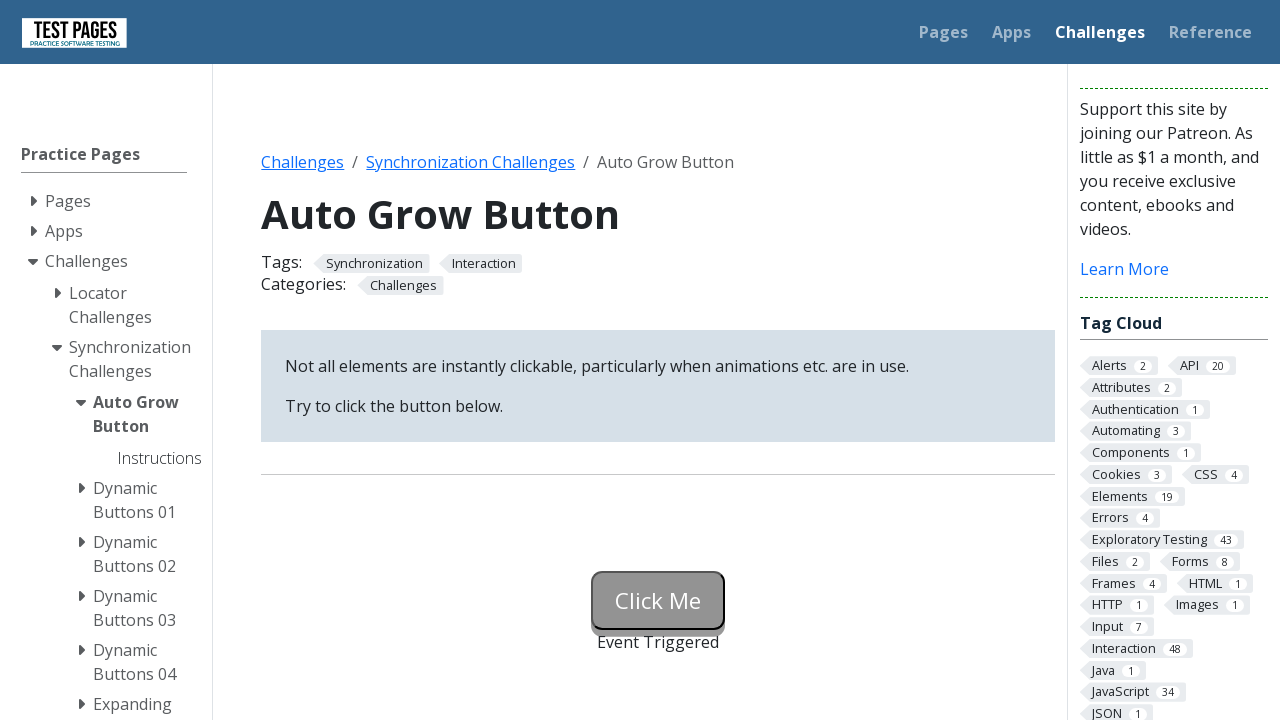

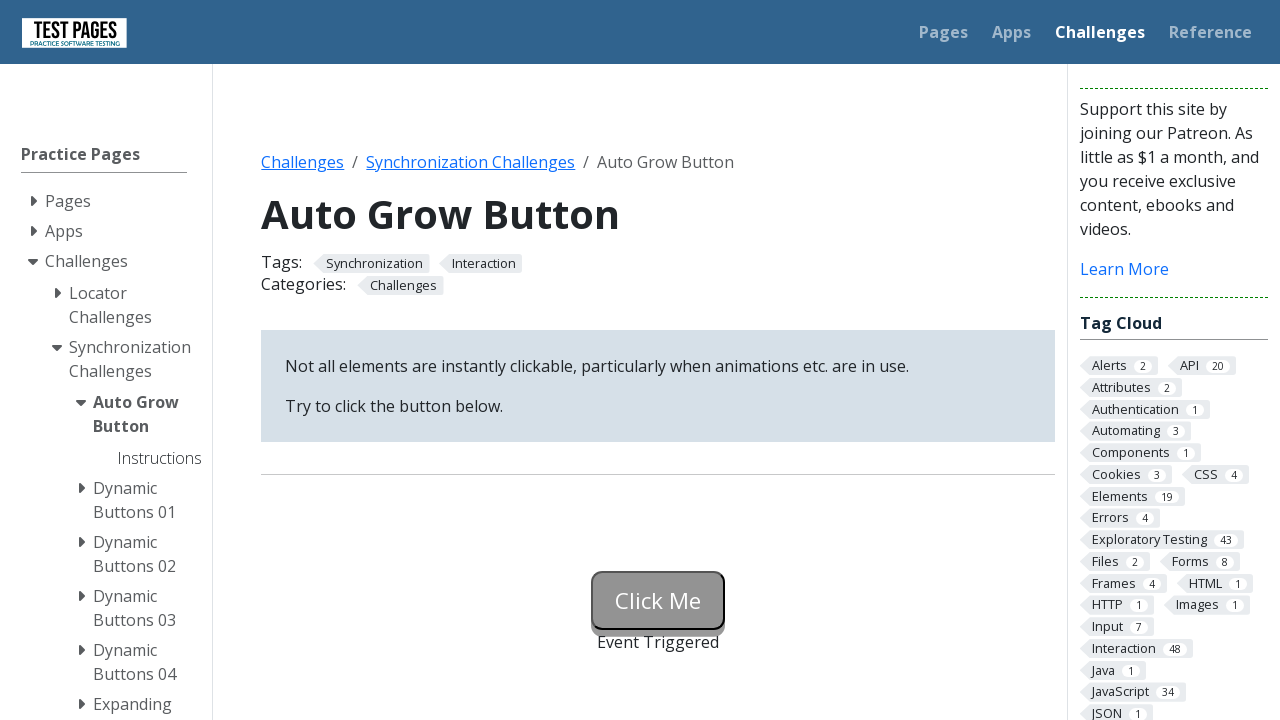